Tests the text box form functionality by entering a name in the full name field, scrolling down, clicking submit, and verifying the output displays the entered name.

Starting URL: https://demoqa.com/text-box

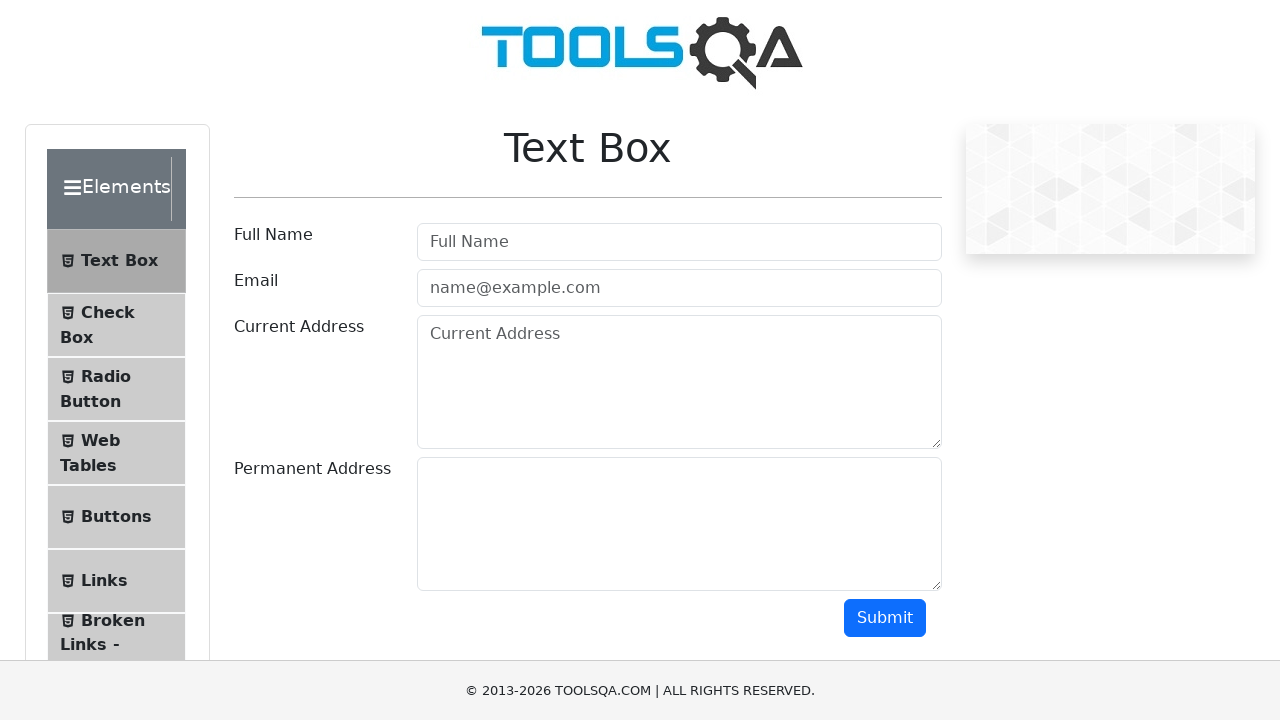

Waited for full name text box to load
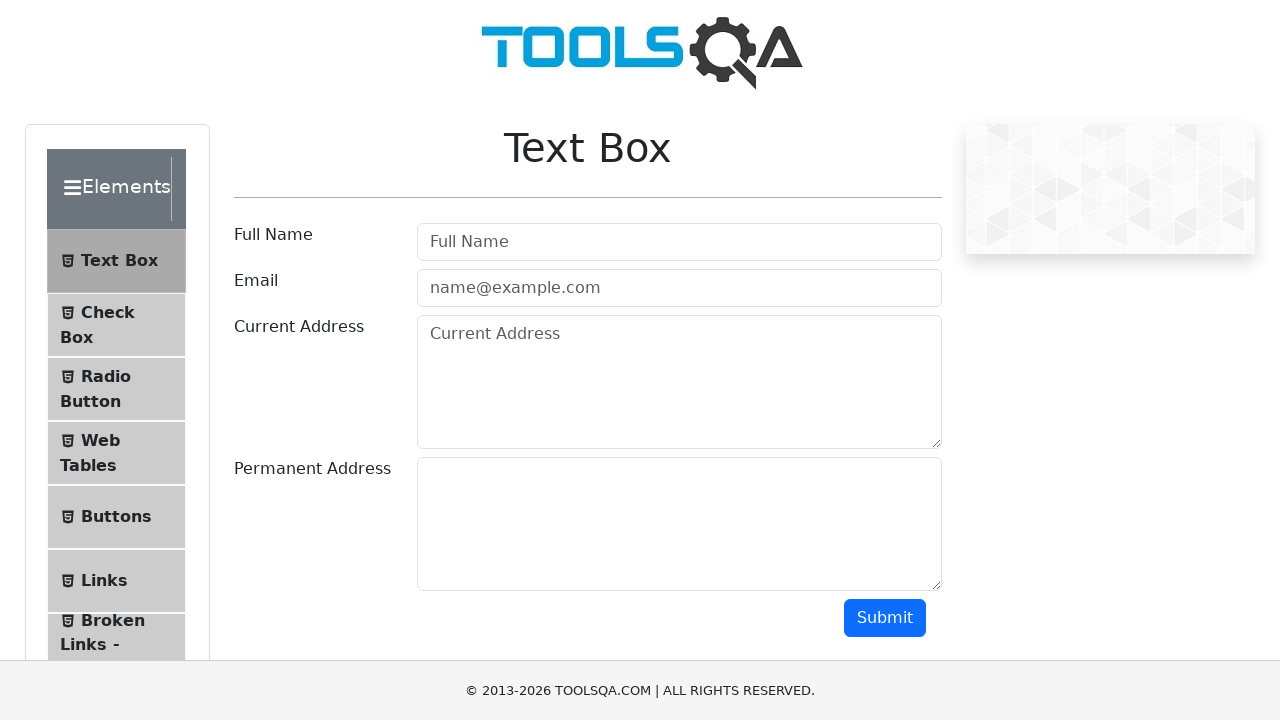

Filled full name field with 'Hello, HAHA' on #userName
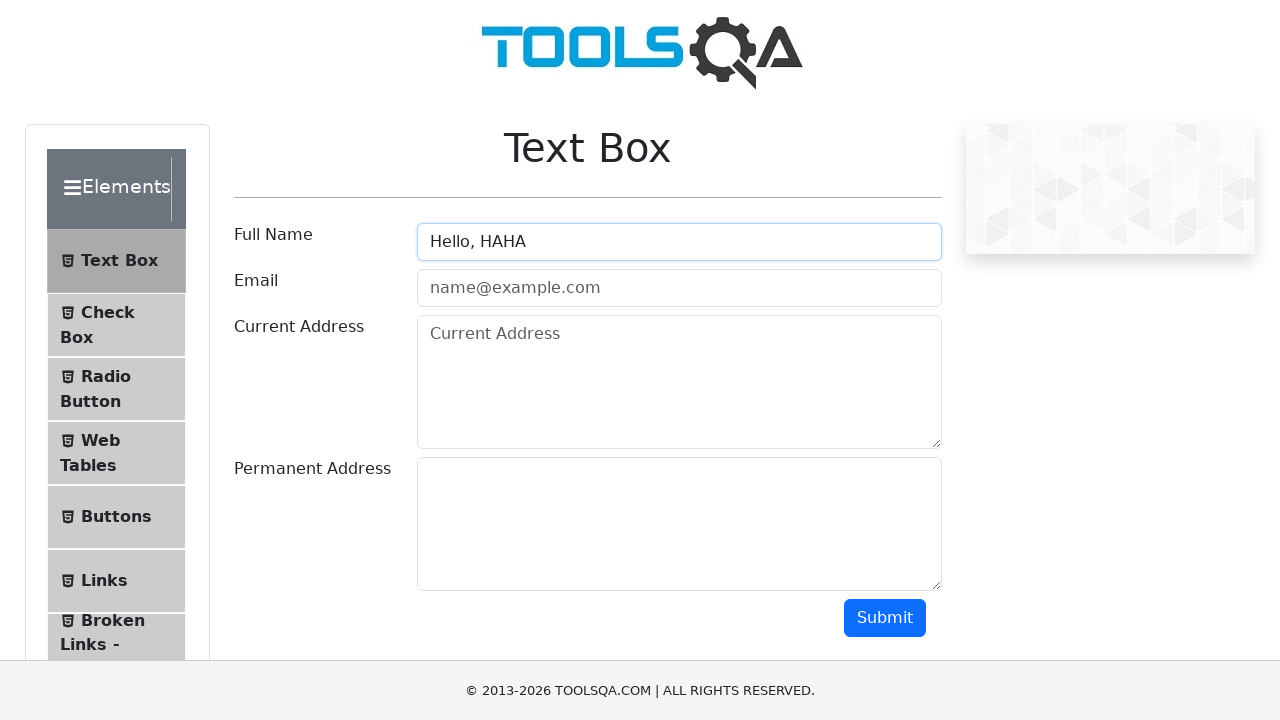

Scrolled down to bottom of page
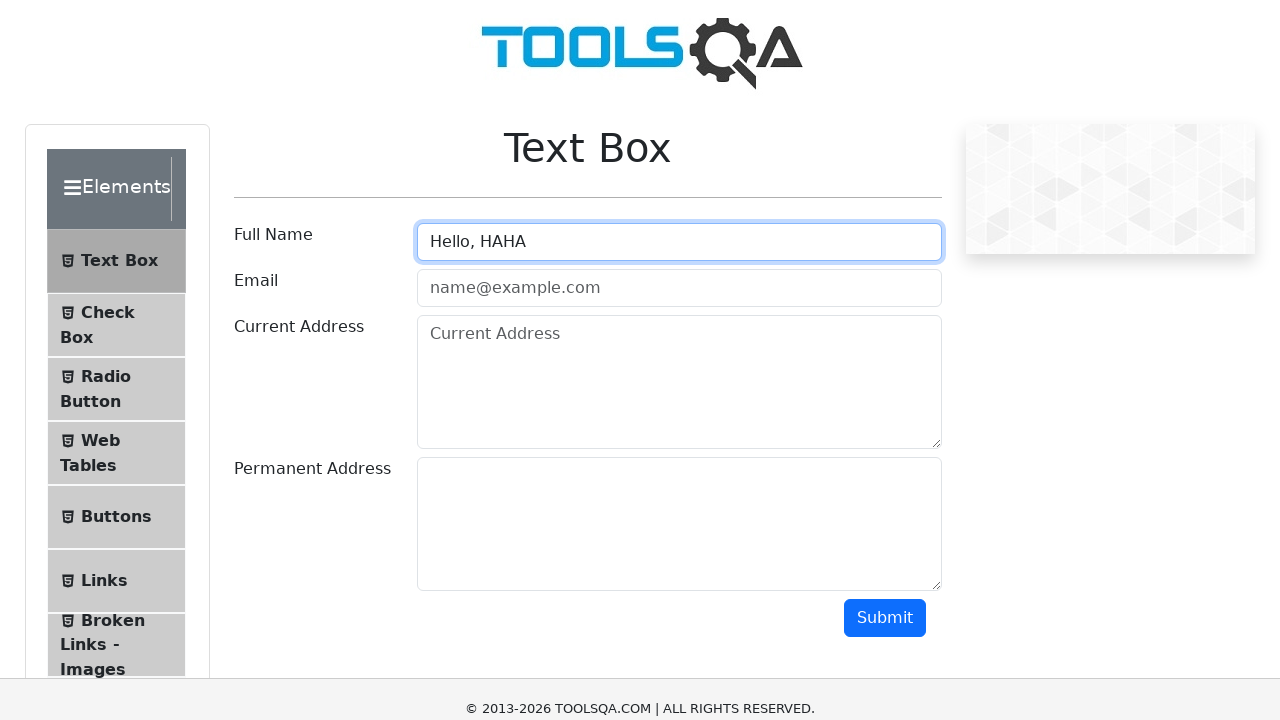

Clicked submit button at (885, 19) on #submit
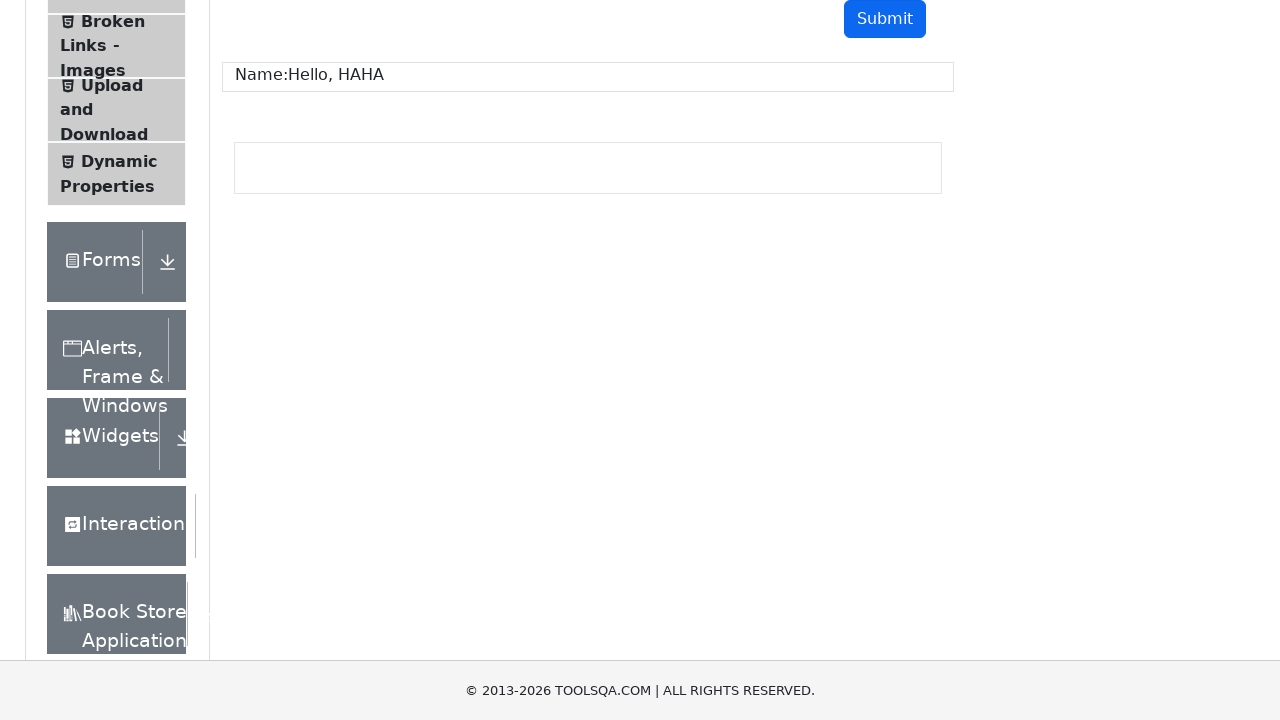

Output section loaded
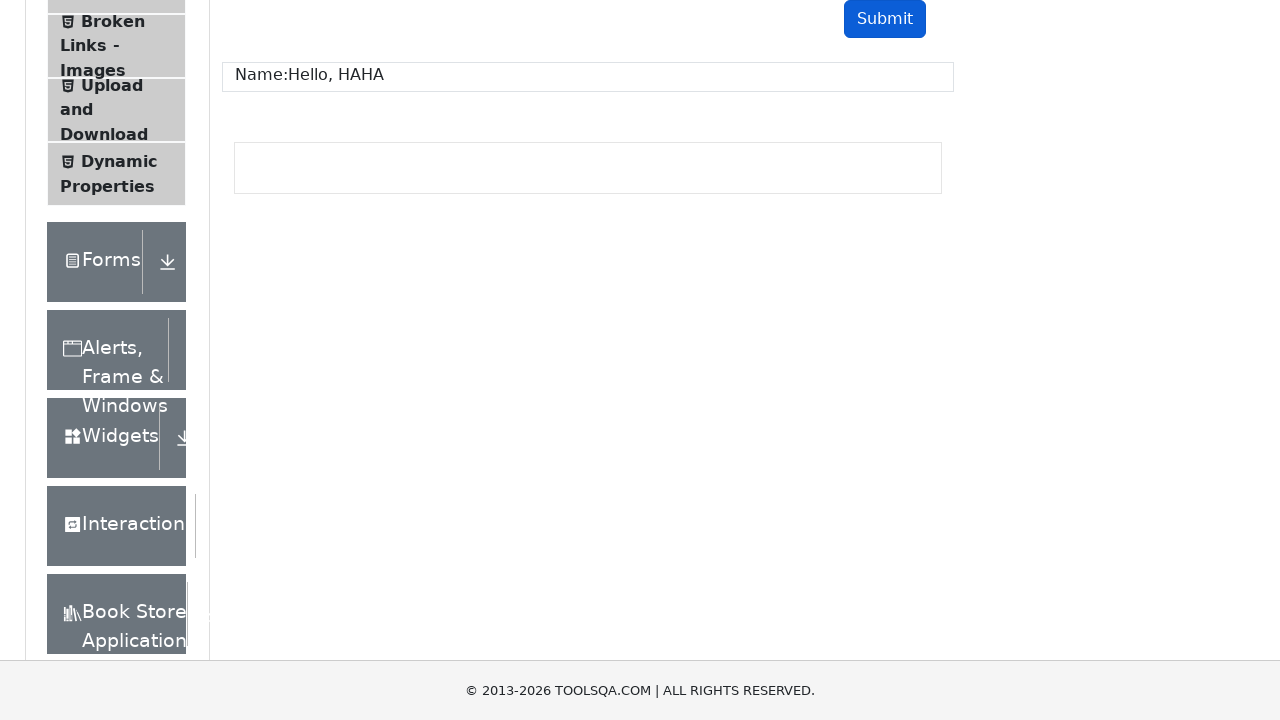

Located output element
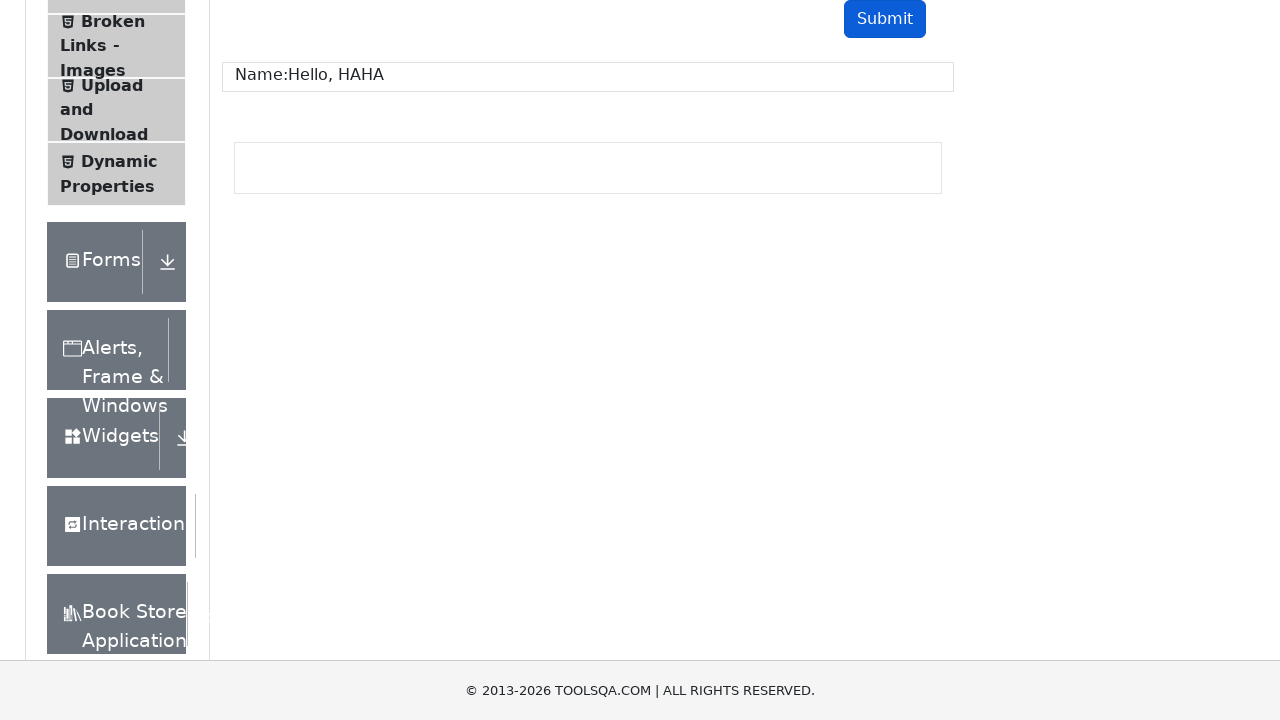

Verified output displays 'Name:Hello, HAHA'
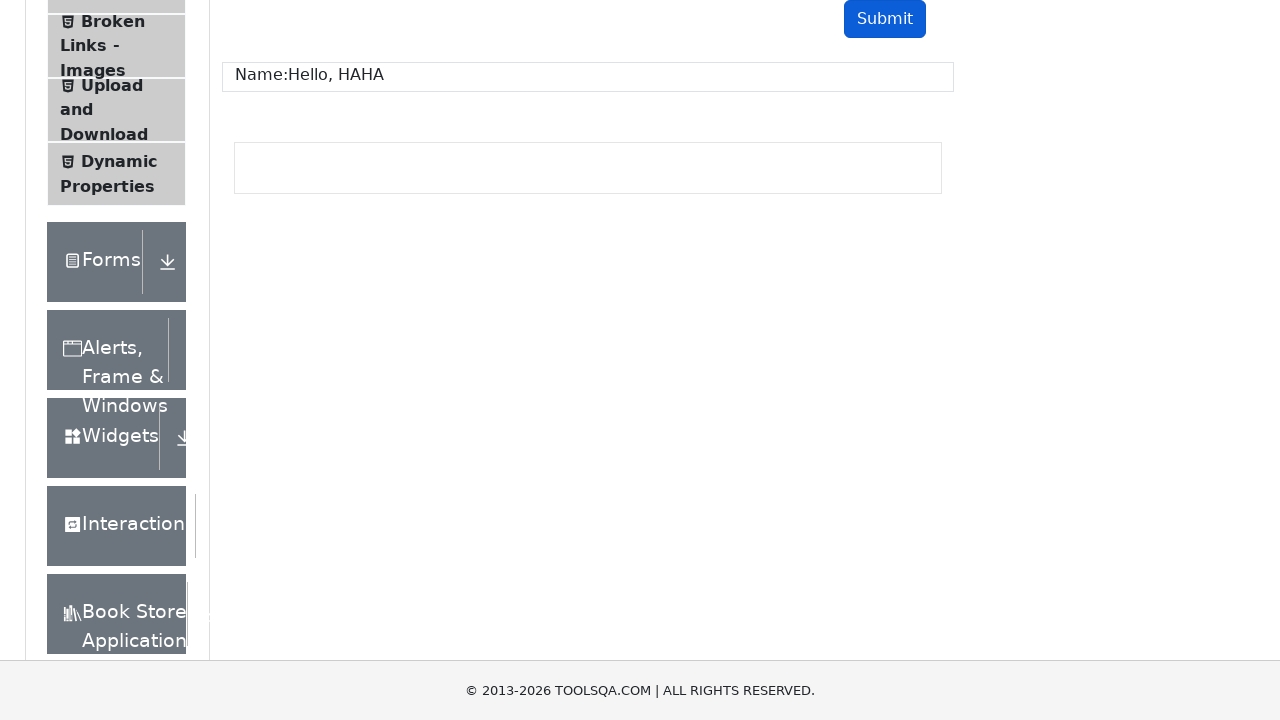

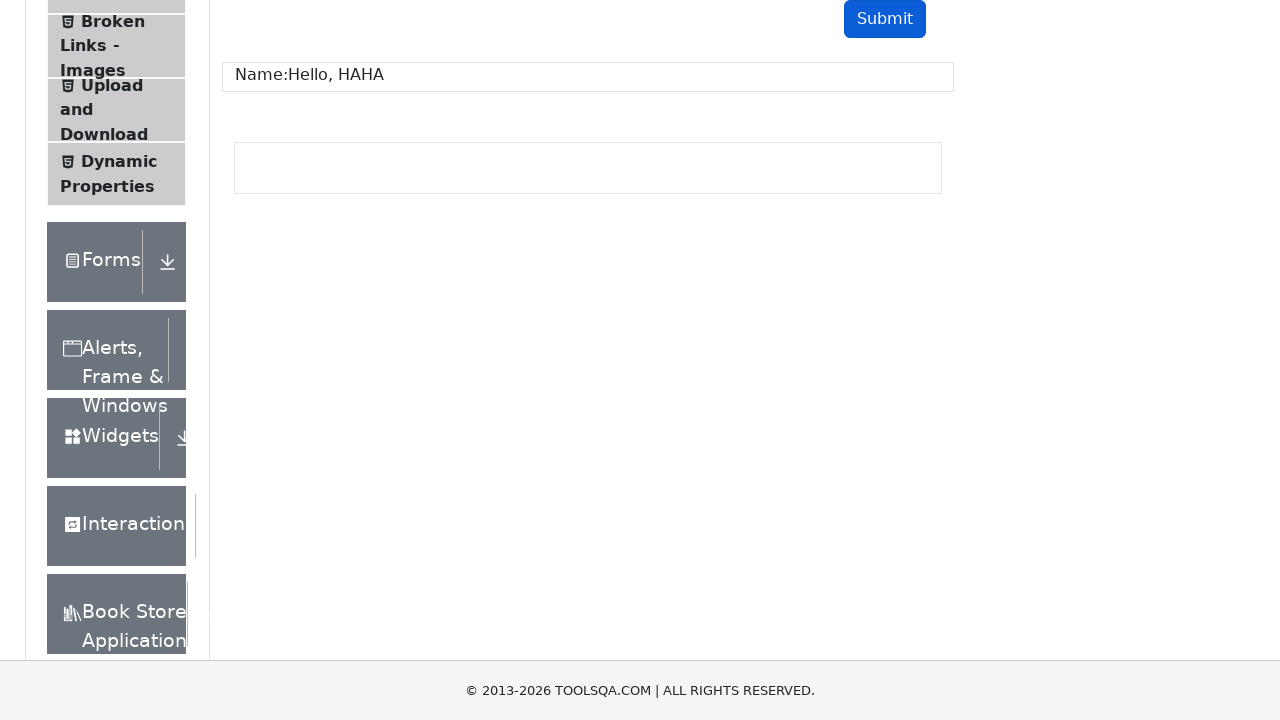